Tests the autocomplete suggestion functionality on a travel website by typing in the destination field and selecting a suggestion using keyboard navigation

Starting URL: https://www.traveltodo.com/

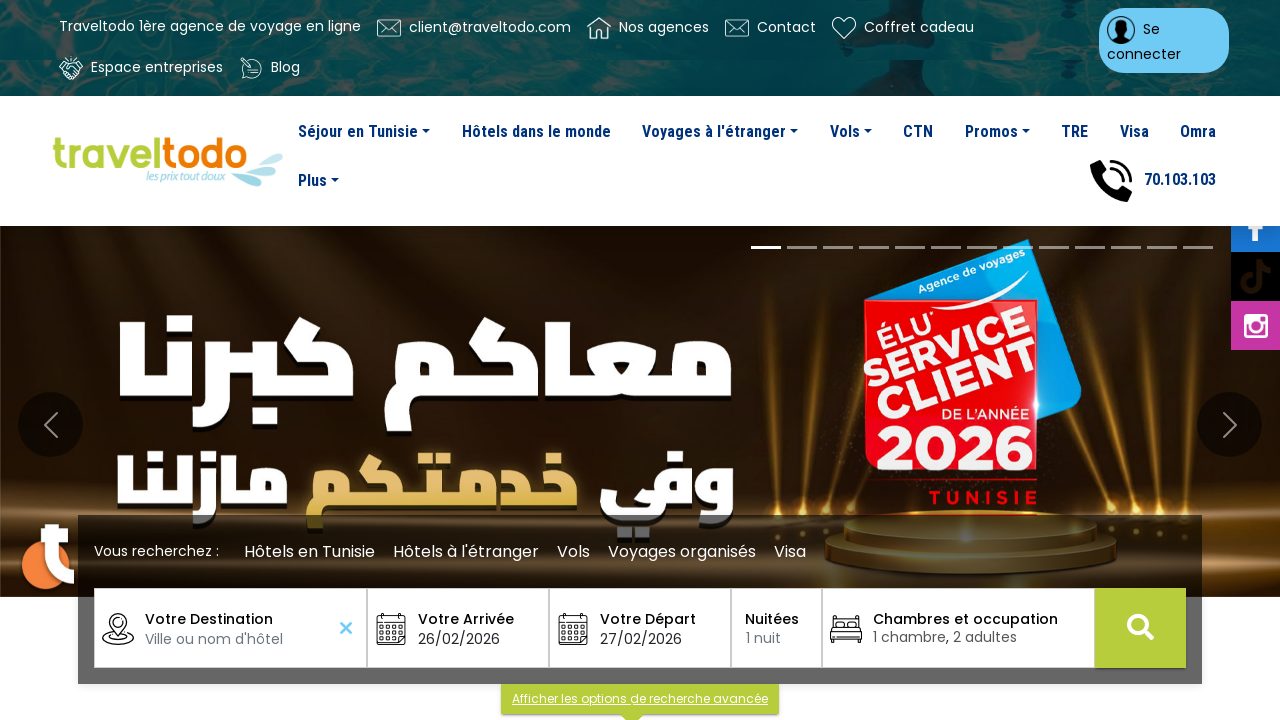

Hovered over destination label element at (209, 620) on xpath=//label[text()=' Votre Destination ']
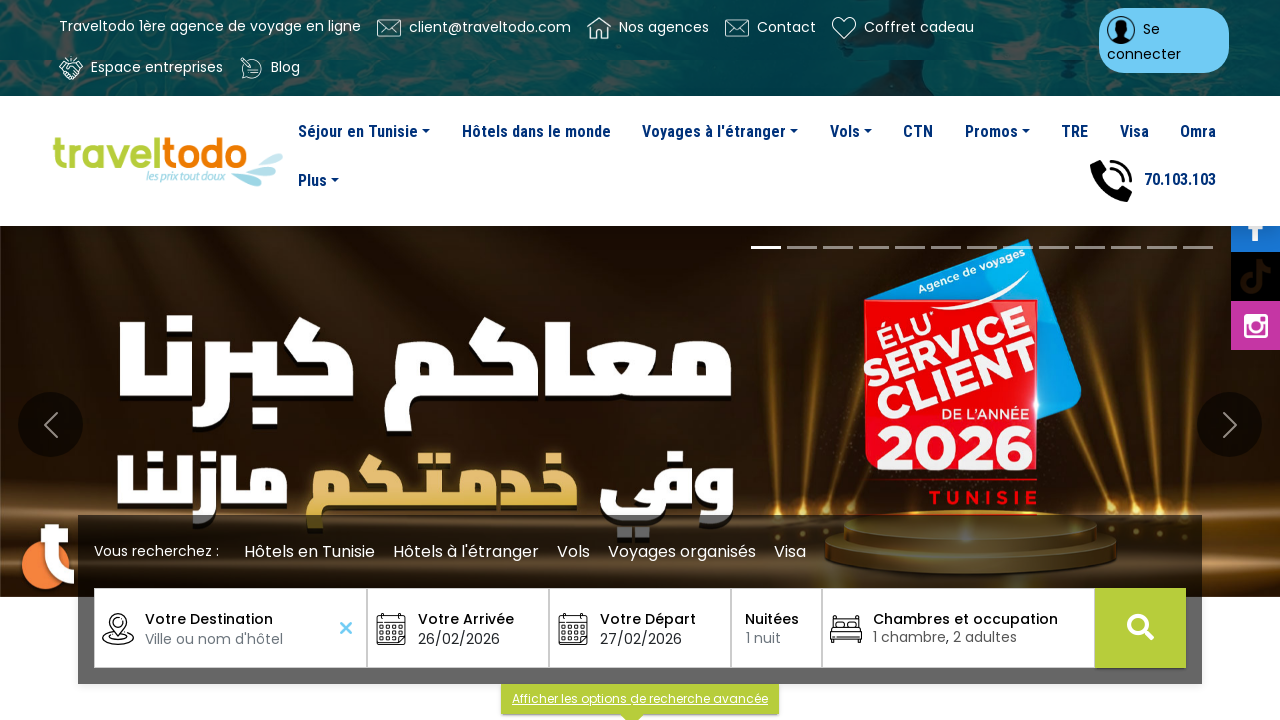

Clicked on destination label to focus input field at (209, 620) on xpath=//label[text()=' Votre Destination ']
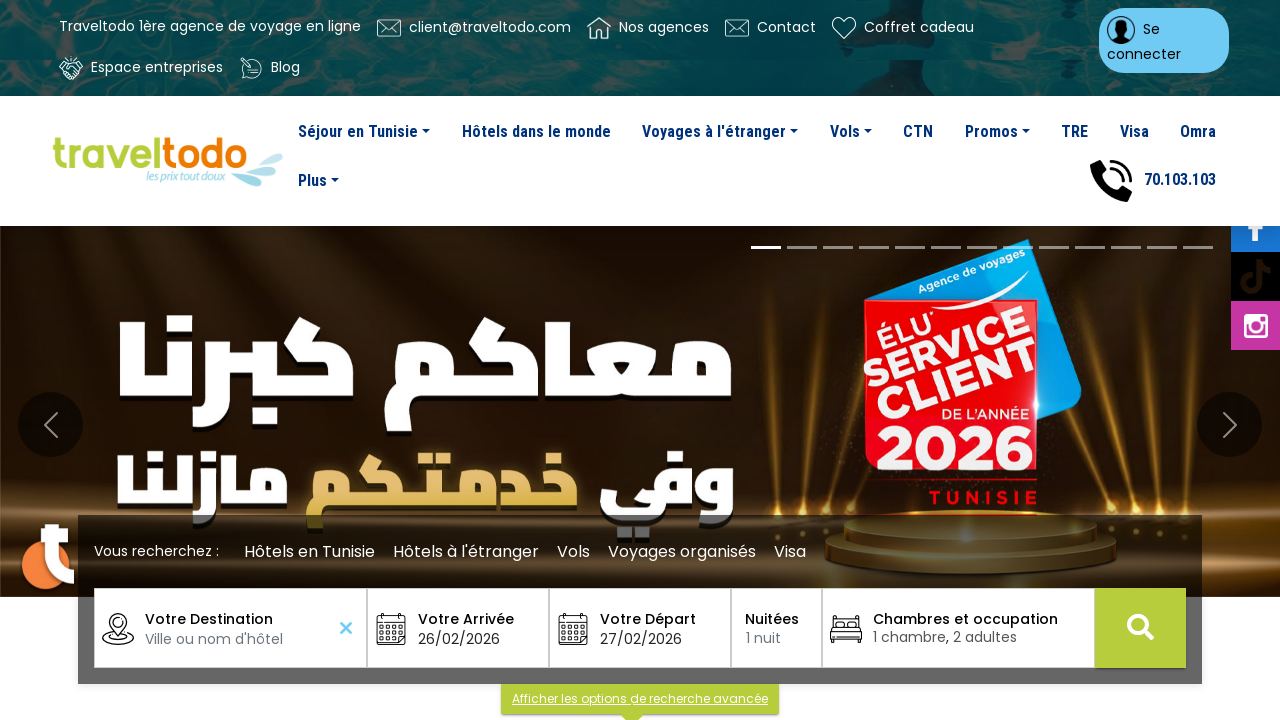

Located destination input field with ID 'locality'
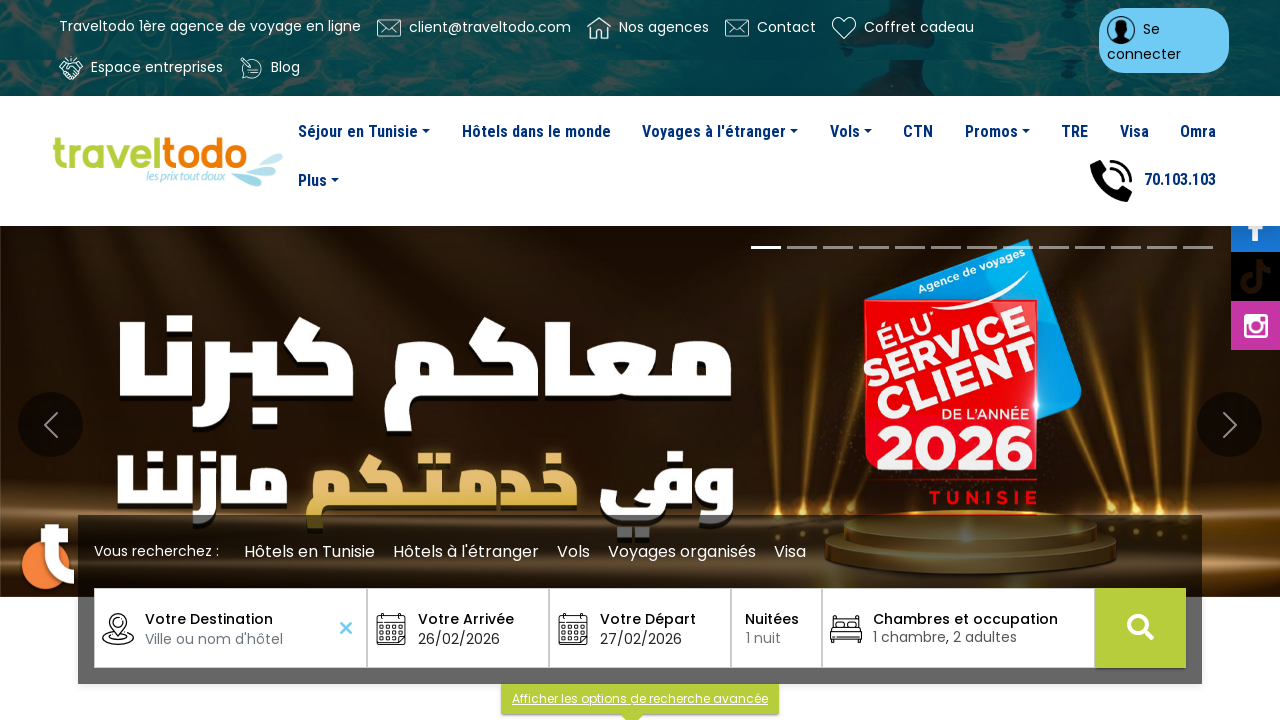

Typed 't' in destination field to trigger autocomplete suggestions on #locality
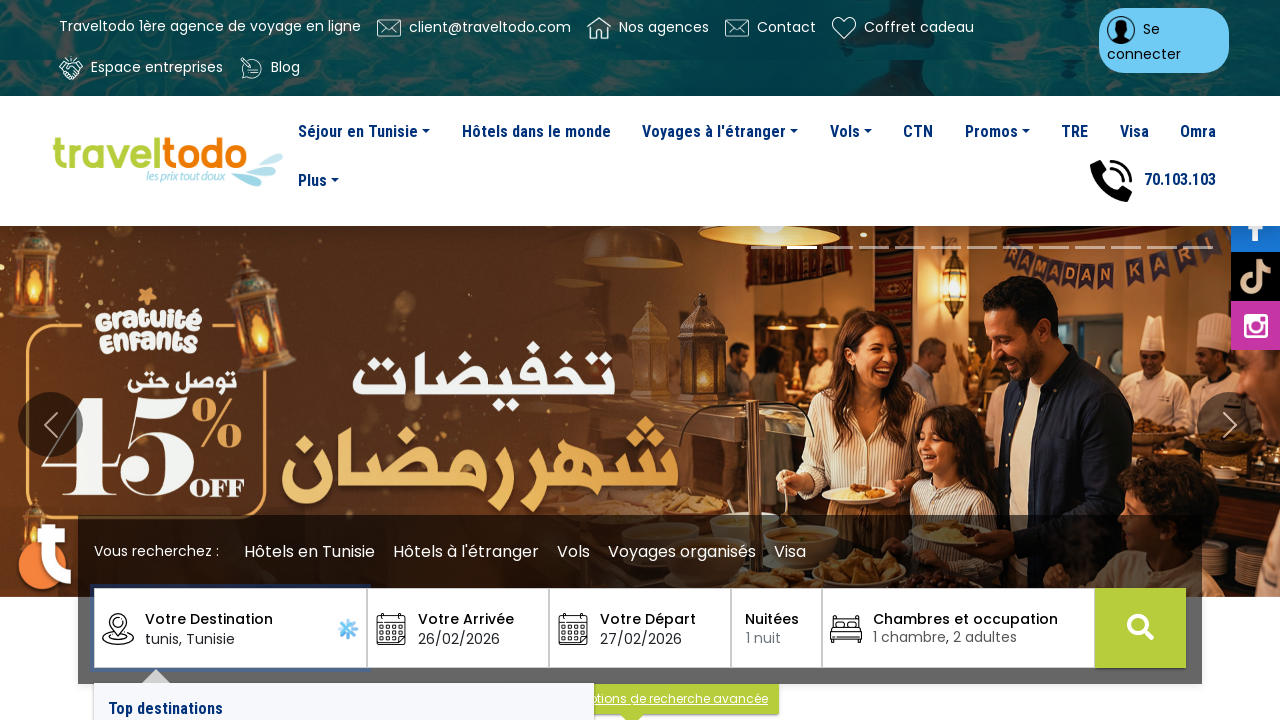

Pressed ArrowDown to navigate to first suggestion on #locality
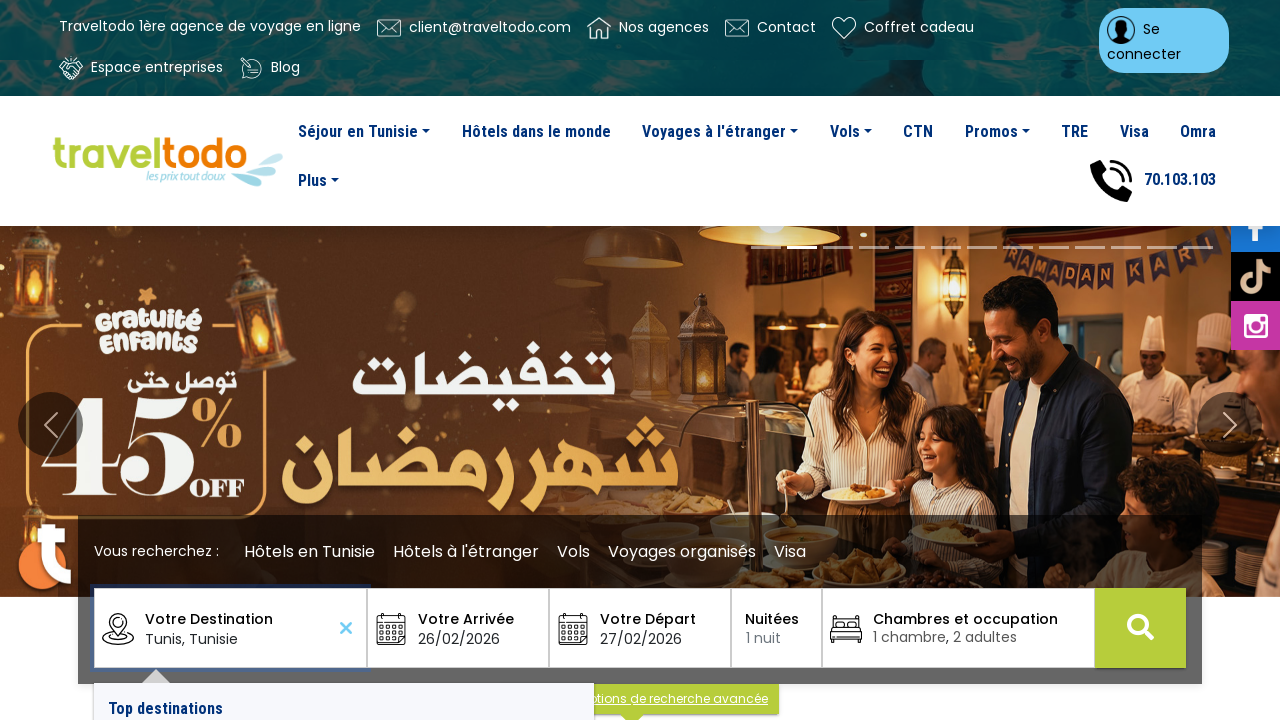

Pressed ArrowDown to navigate to second suggestion on #locality
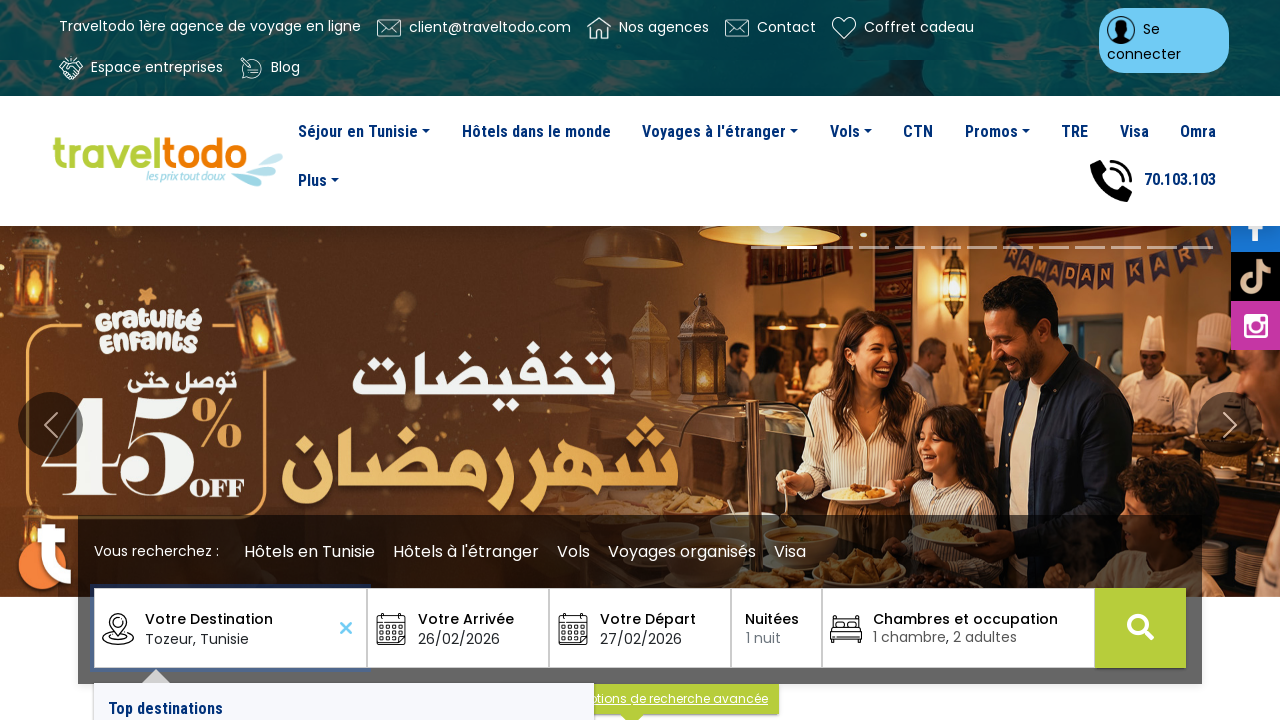

Pressed Enter to select the highlighted suggestion on #locality
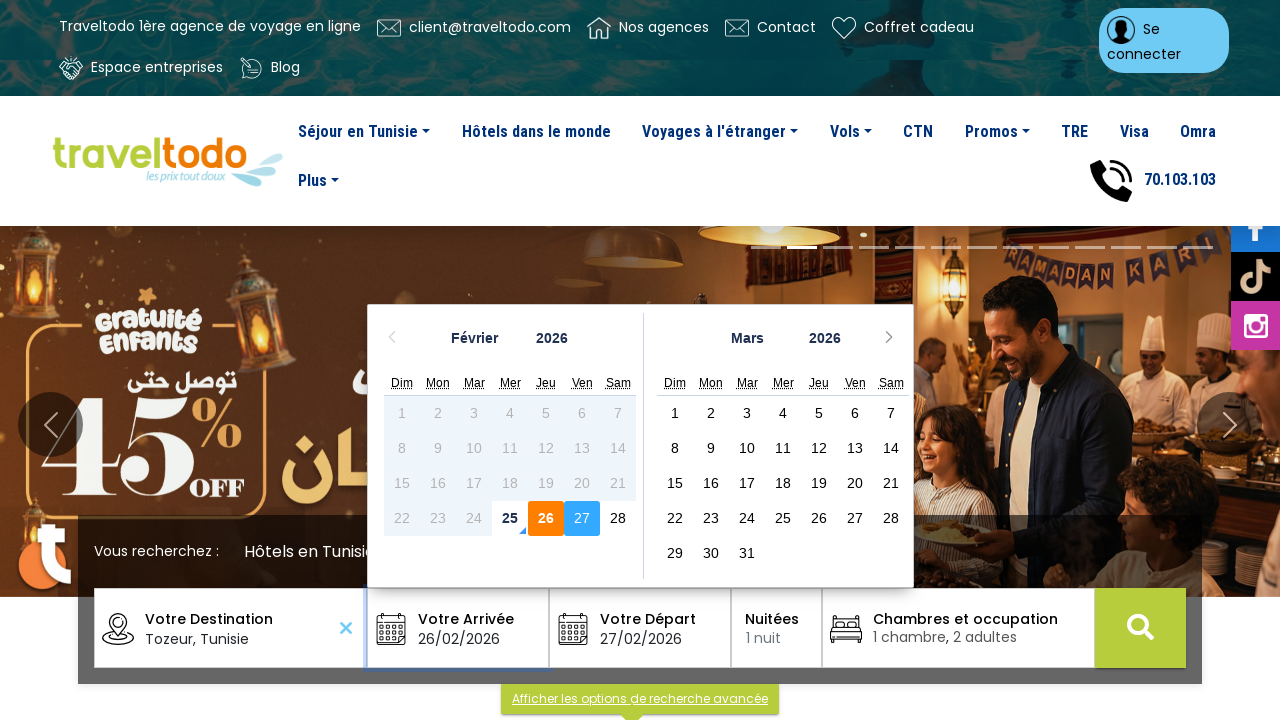

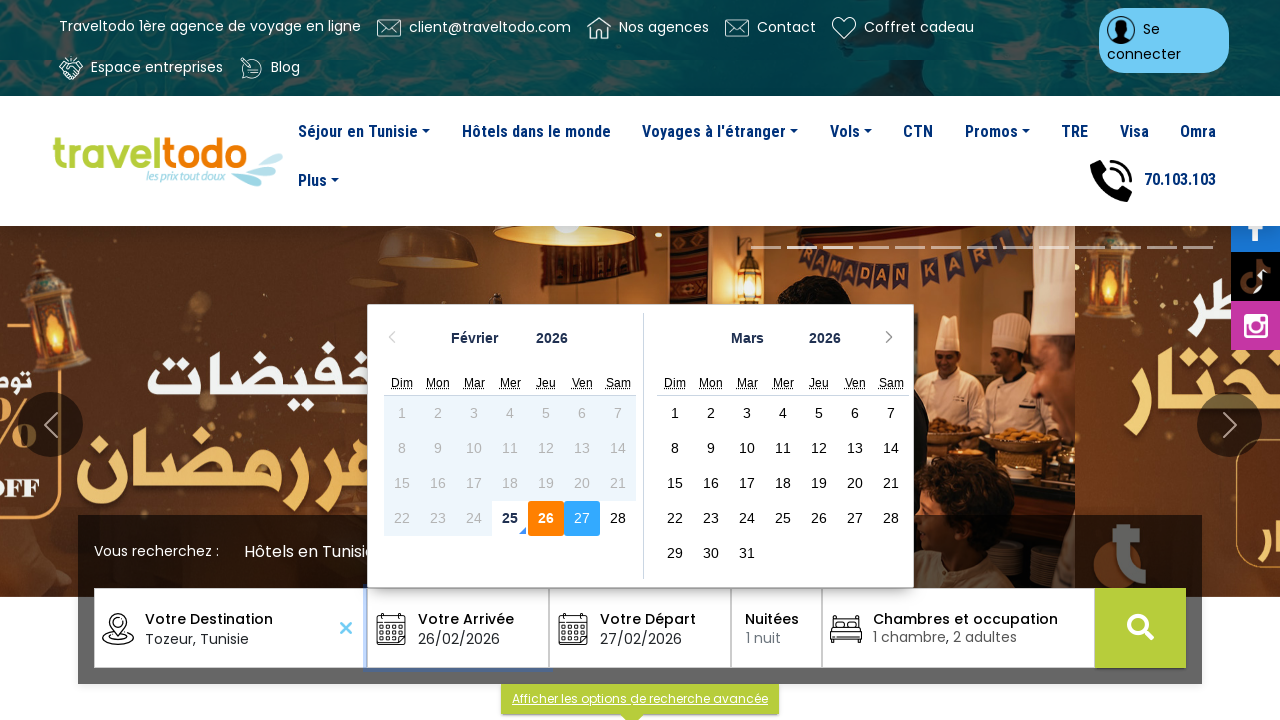